Clicks a button element located by its ID selector

Starting URL: https://ultimateqa.com/simple-html-elements-for-automation/

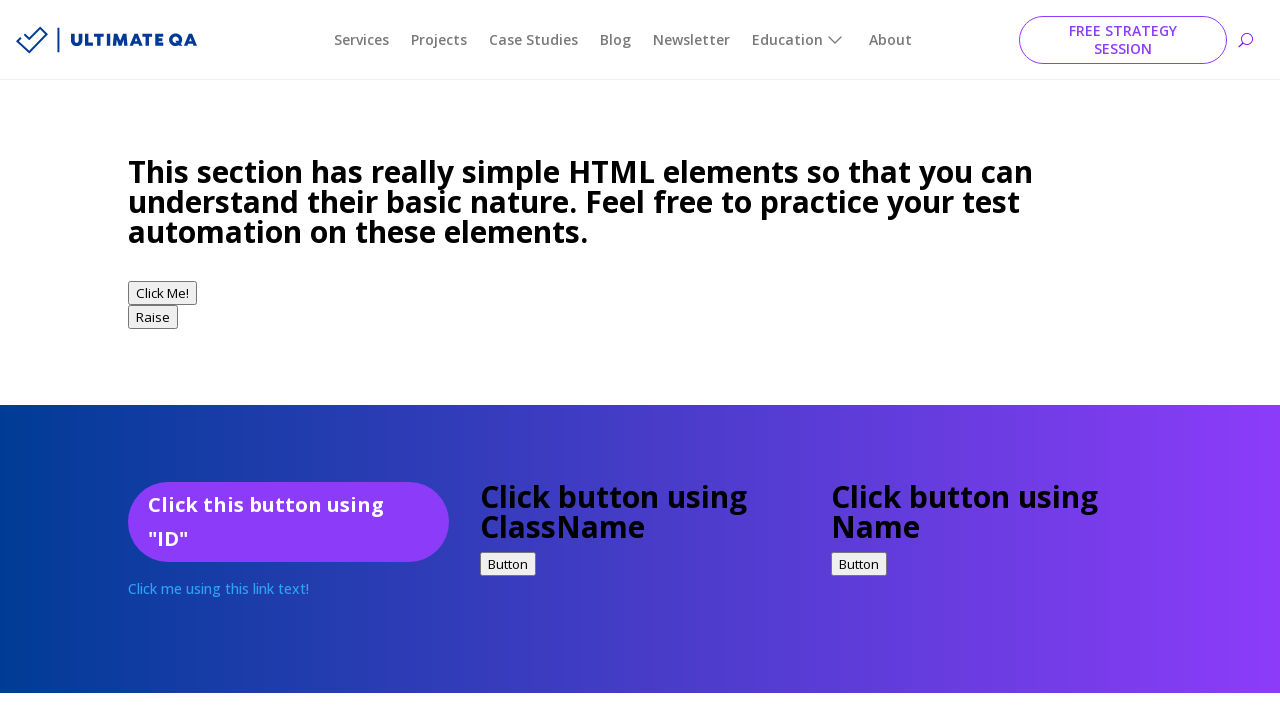

Clicked button element located by ID selector #idExample at (288, 522) on #idExample
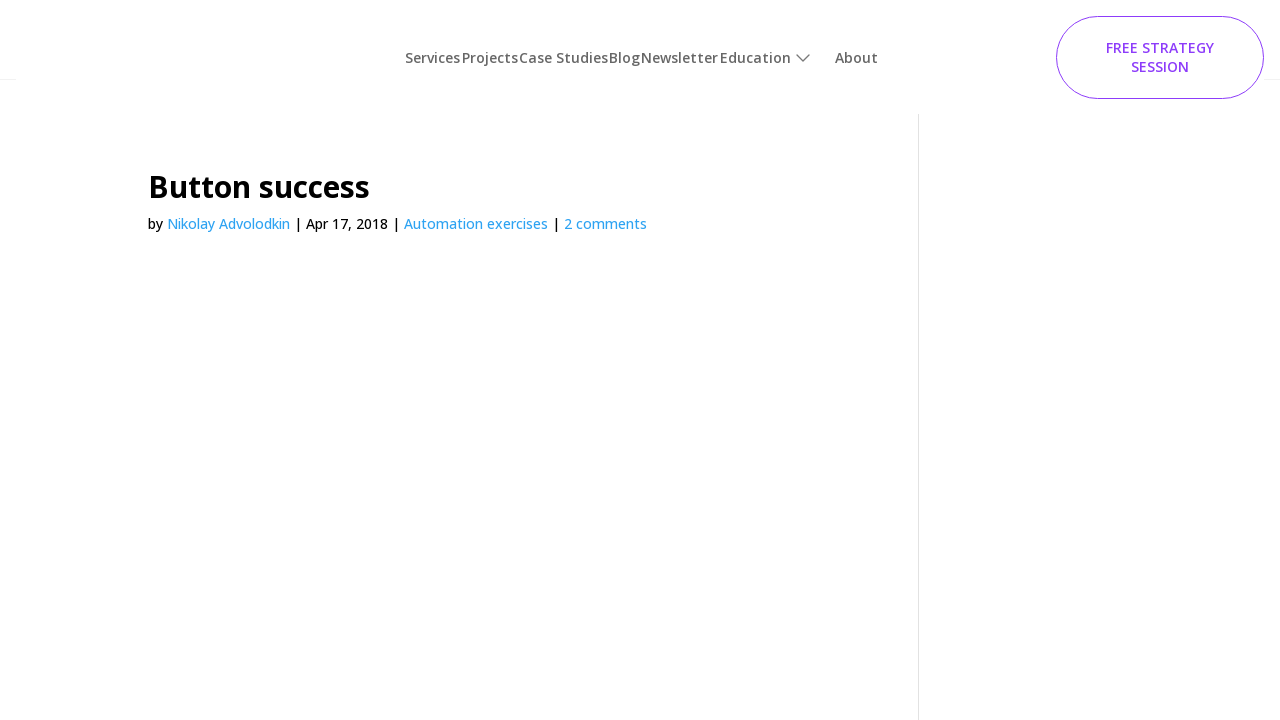

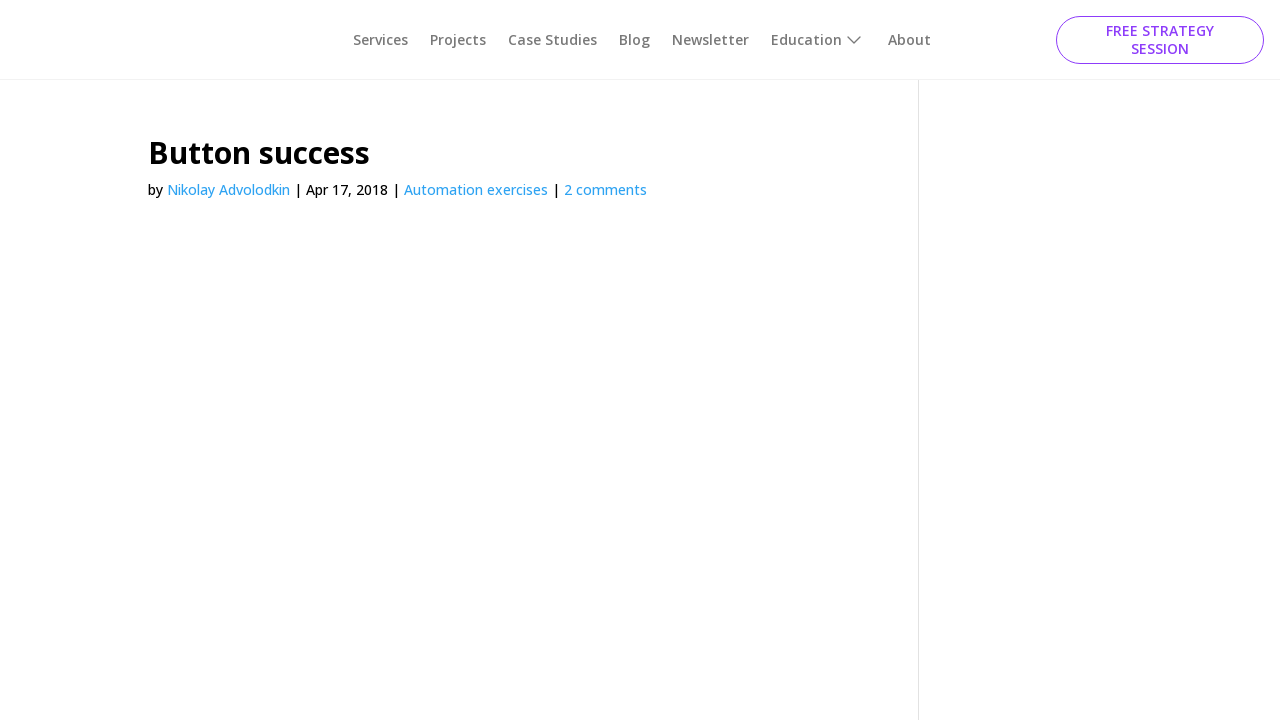